Tests dropdown menu selection functionality by selecting year, month, and day values using different selection methods (by index, by value, and by visible text)

Starting URL: https://testcenter.techproeducation.com/index.php?page=dropdown

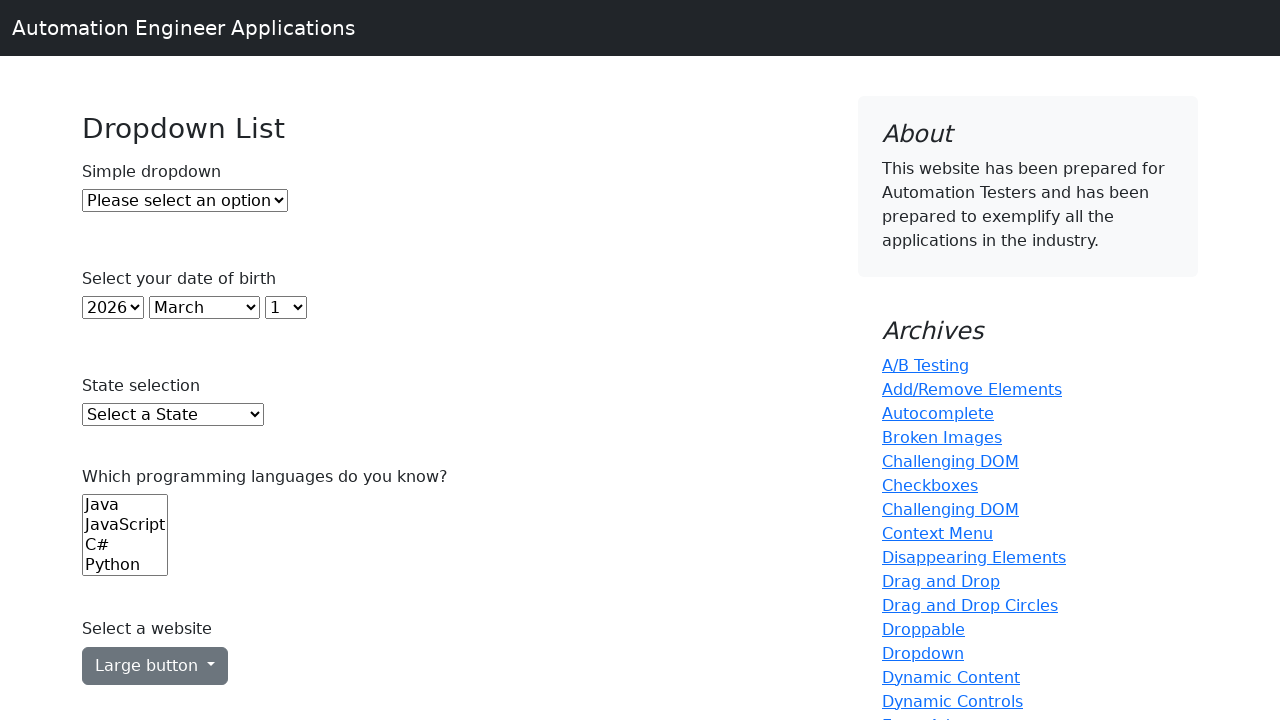

Navigated to dropdown selection test page
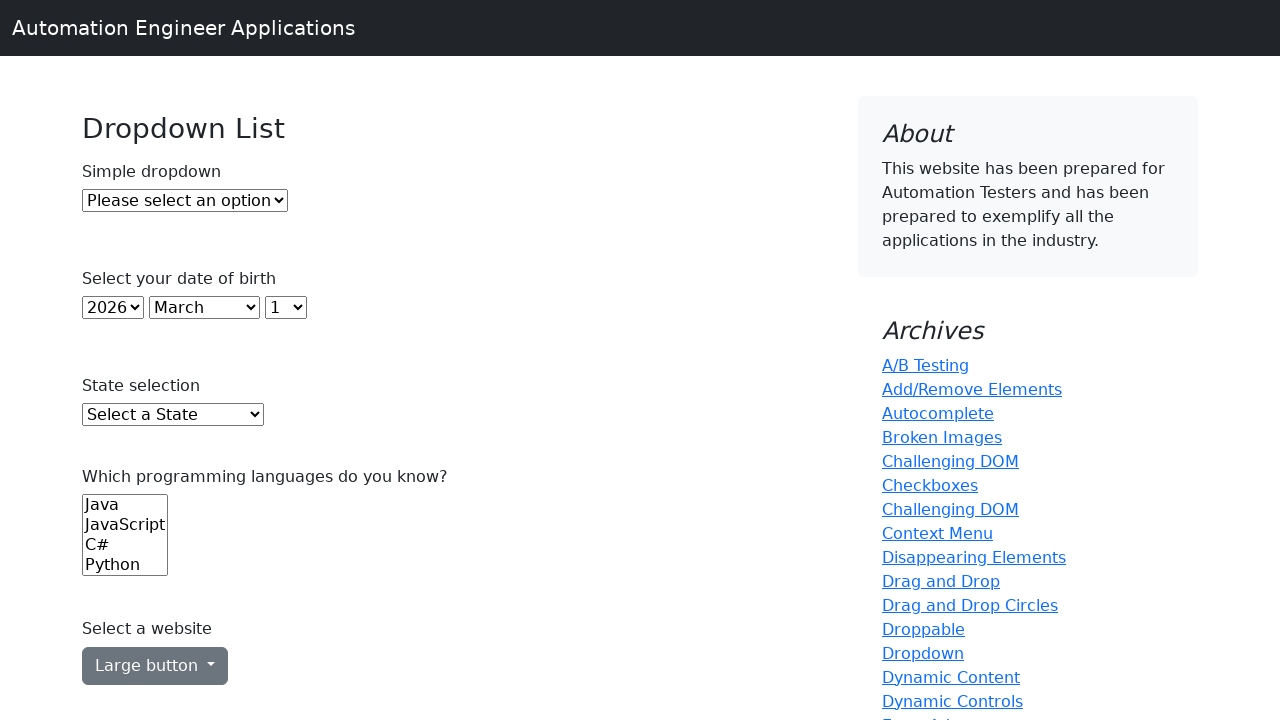

Selected year 2018 from year dropdown using index on (//select)[2]
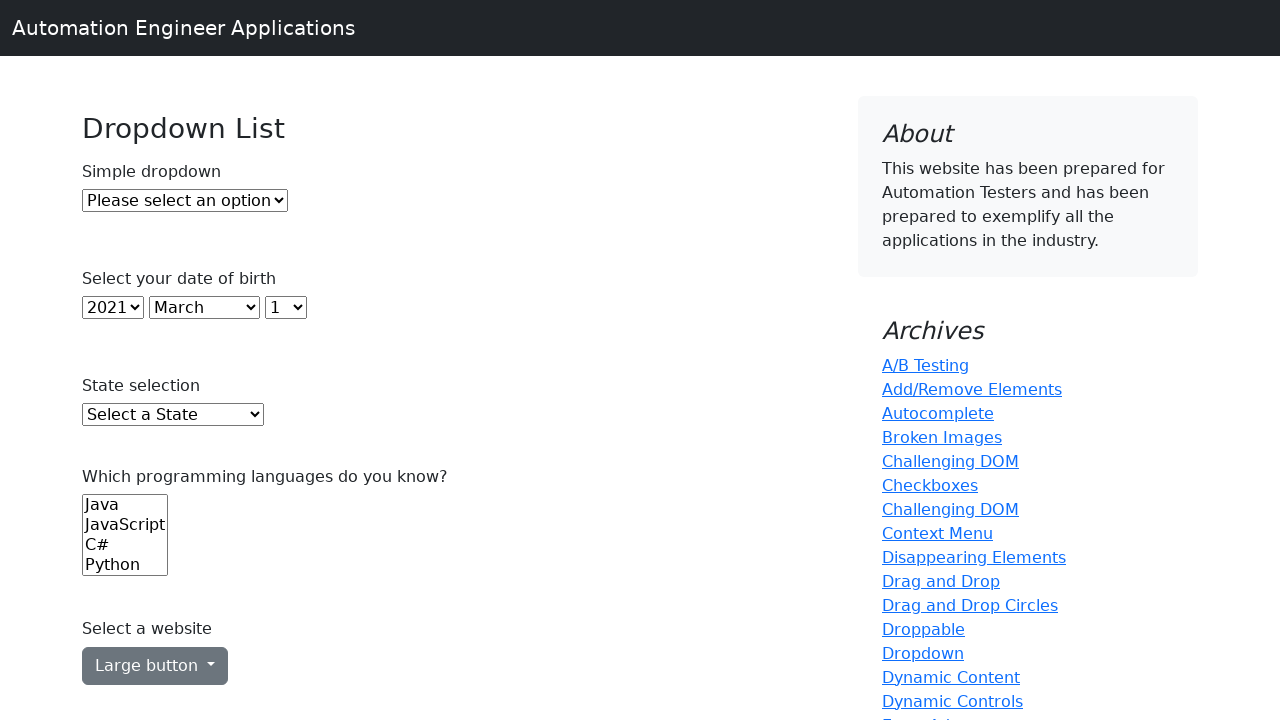

Selected month 6 (June) from month dropdown using value on (//select)[3]
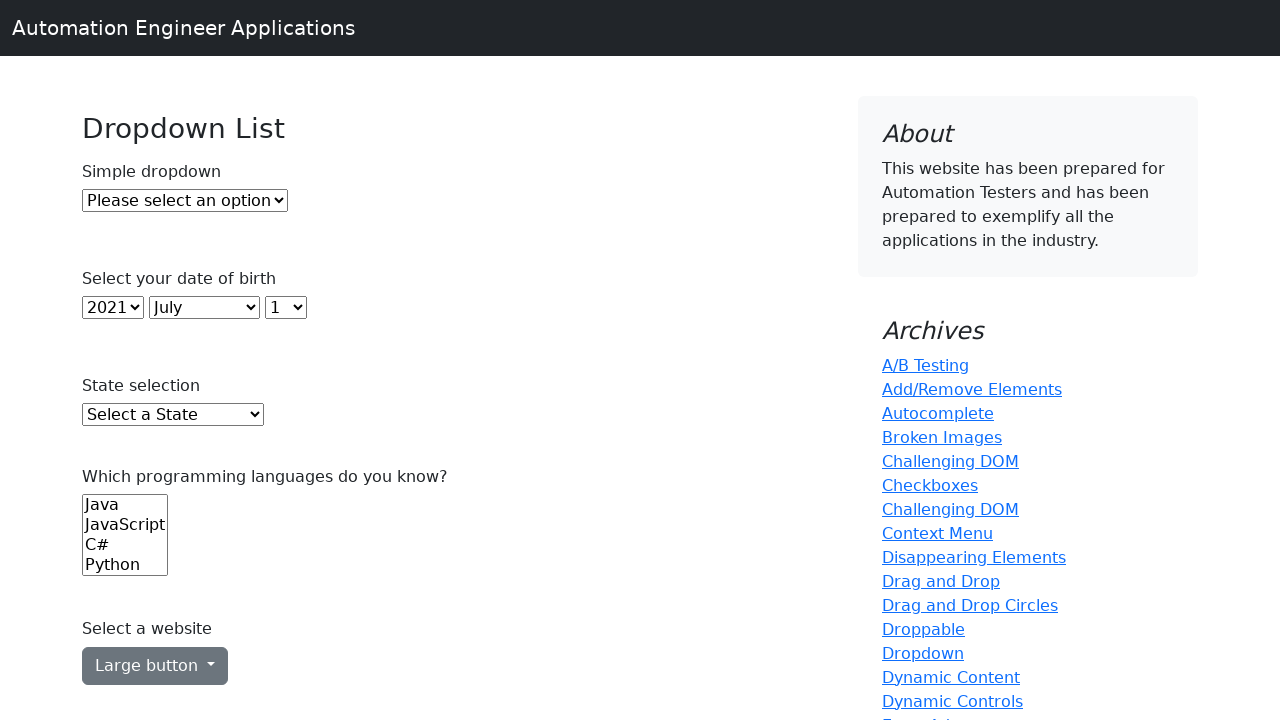

Selected day 15 from day dropdown using visible text on (//select)[4]
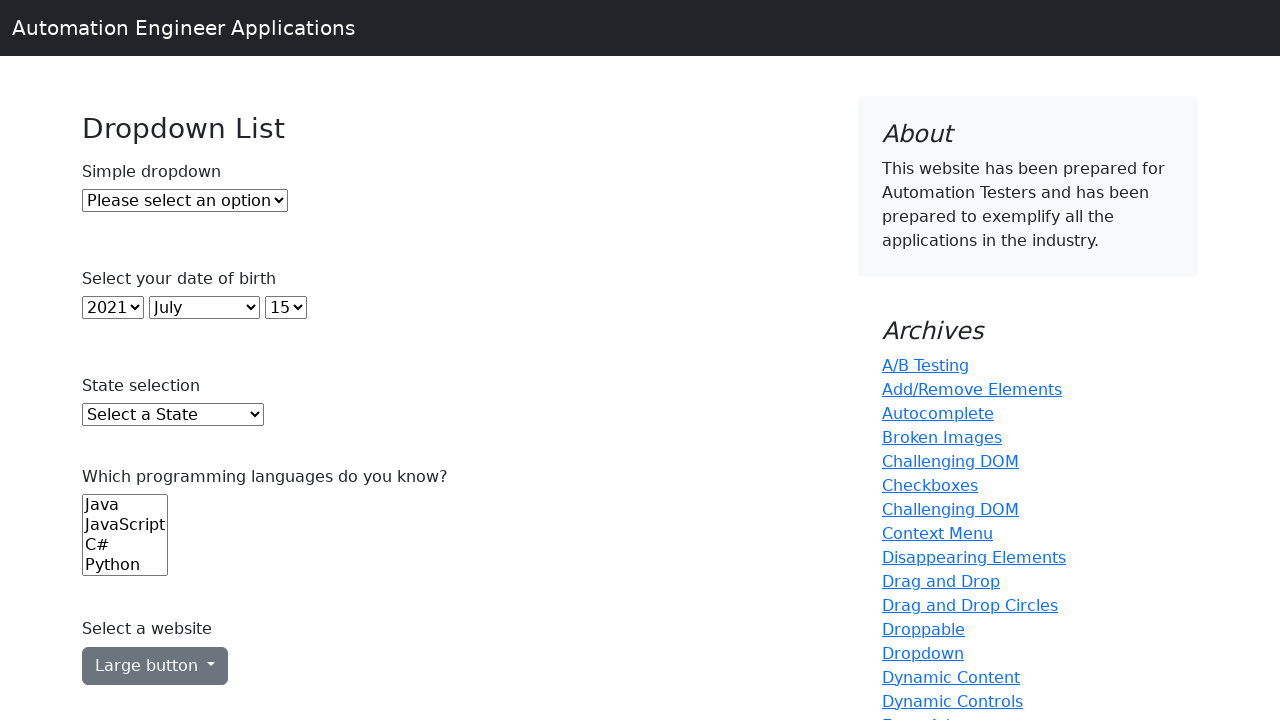

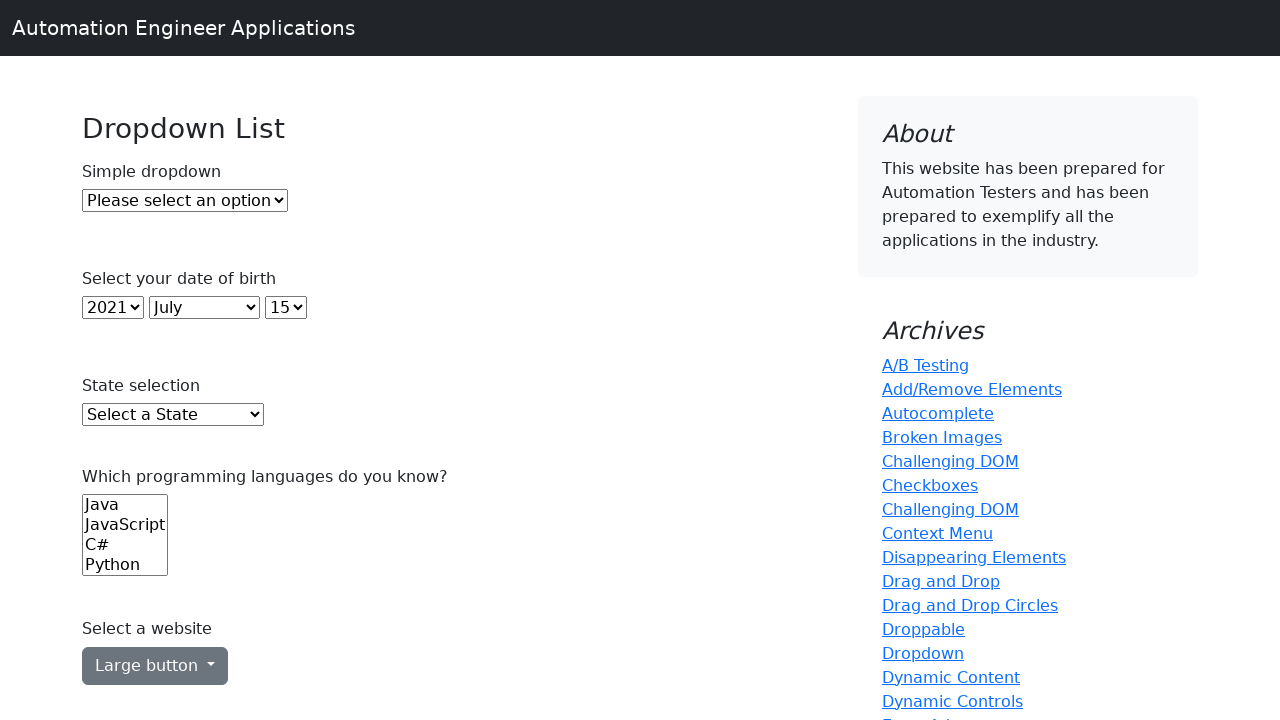